Navigates to Selenium documentation site, scrolls down the page, and clicks on the Selenium IDE "Read more" button using JavaScript executor

Starting URL: https://www.selenium.dev/

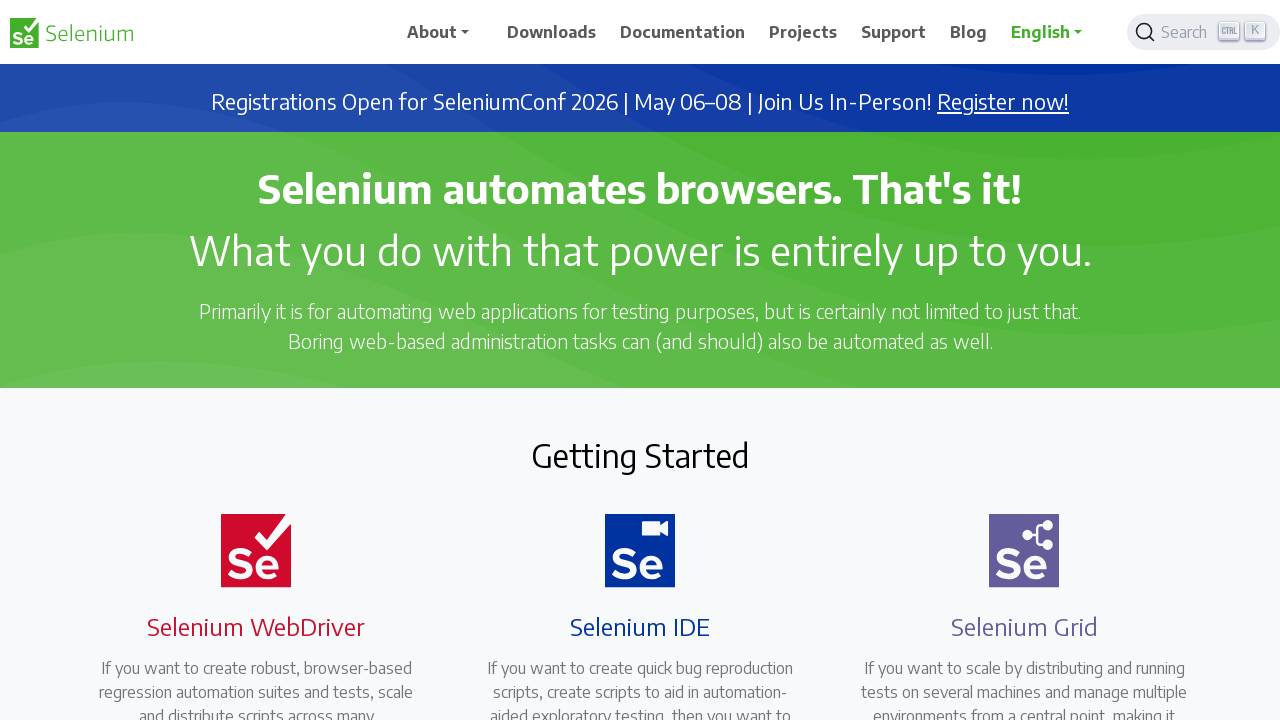

Scrolled down the page by 500 pixels
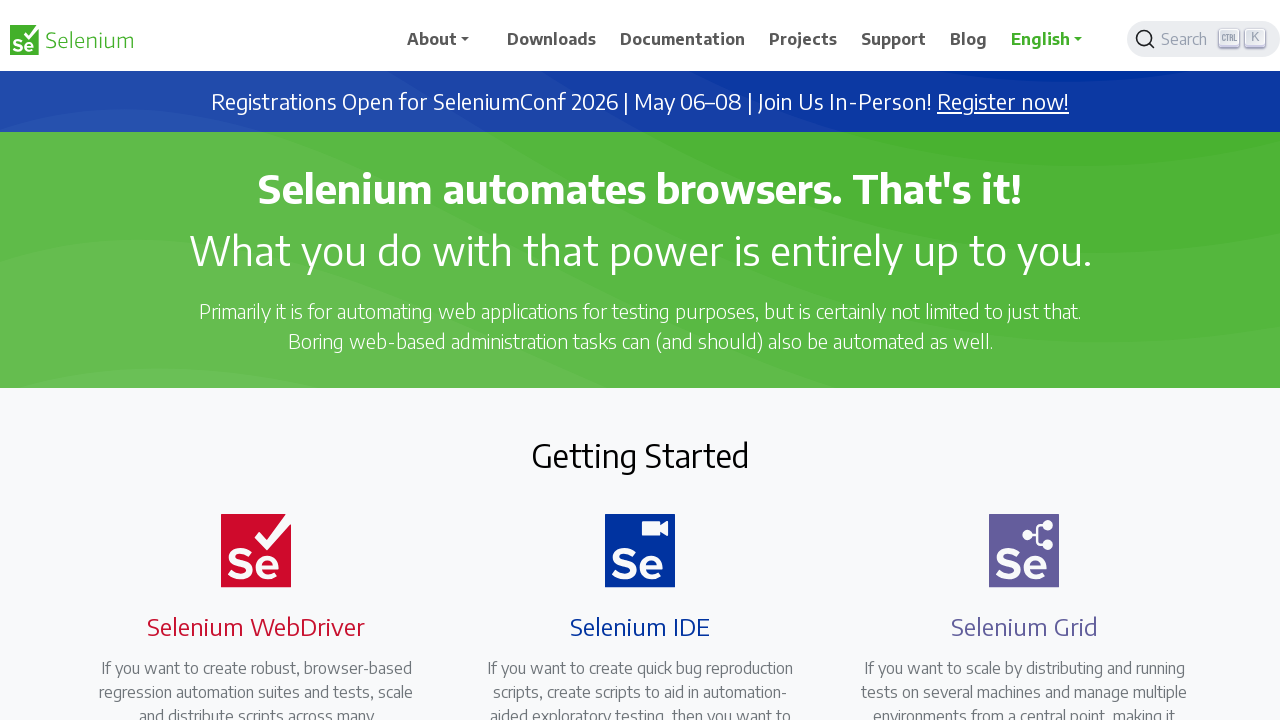

Waited 2 seconds for scroll to complete
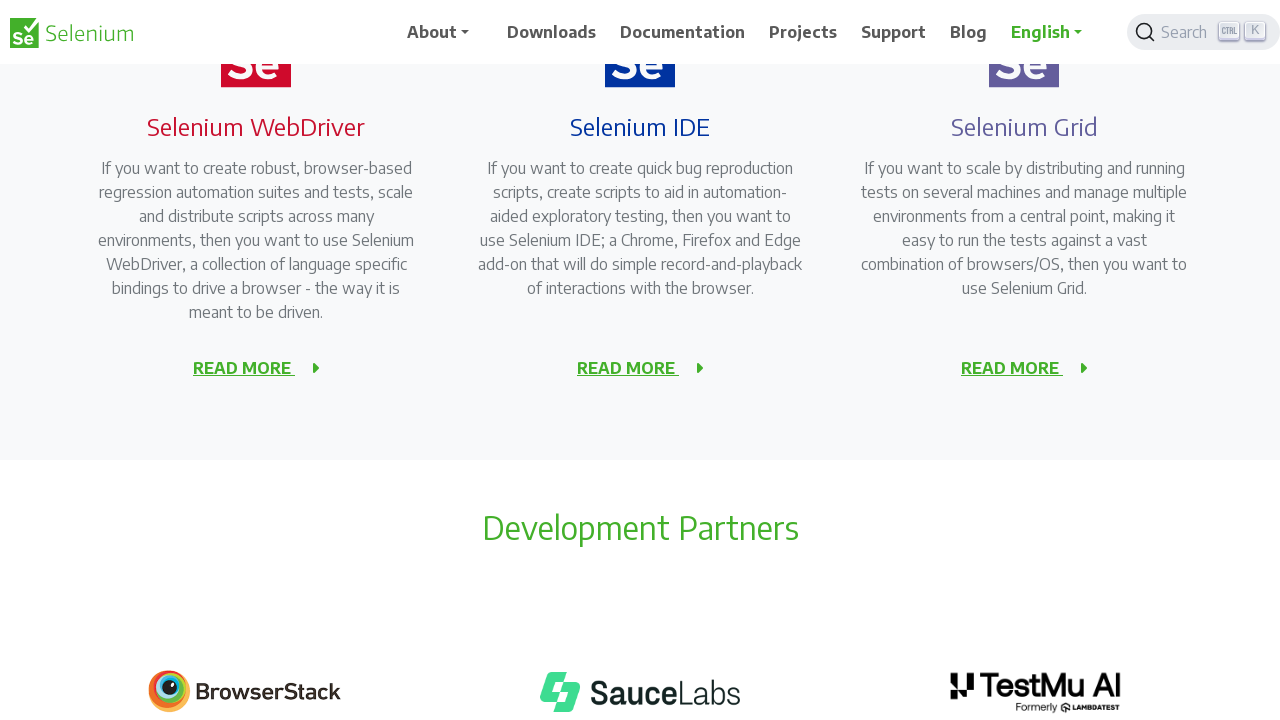

Clicked the Selenium IDE 'Read more' button using JavaScript executor
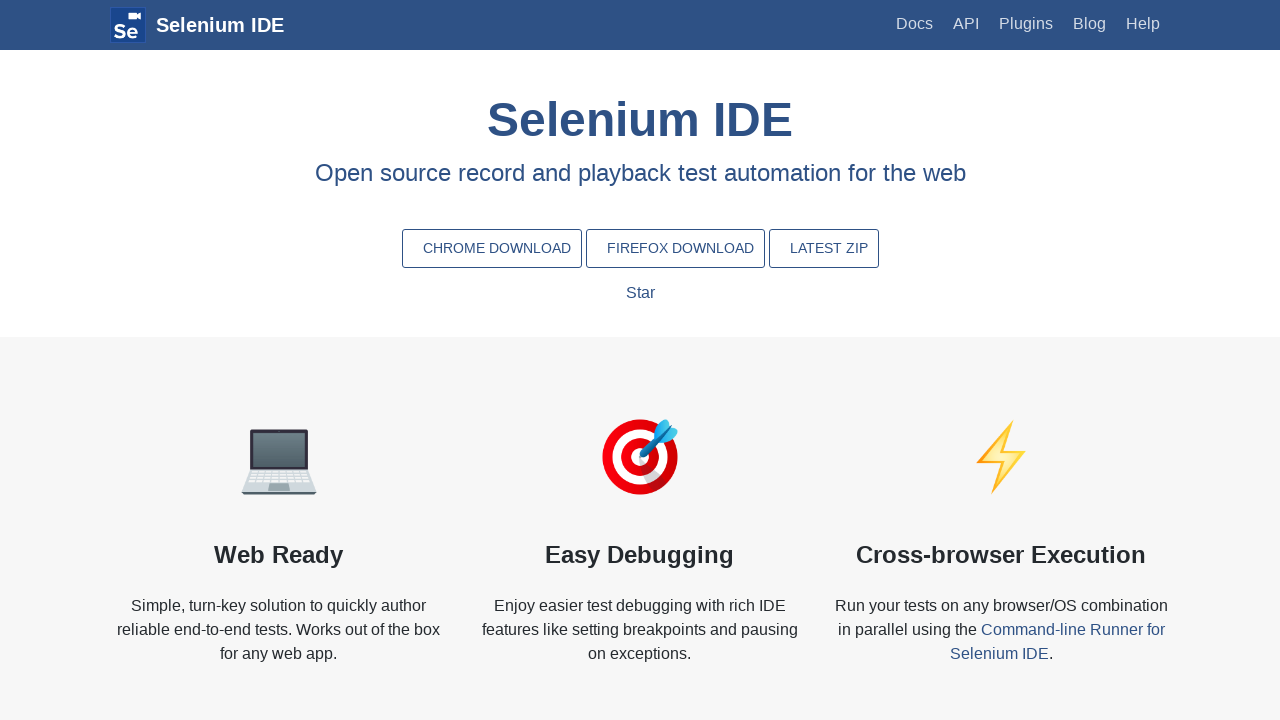

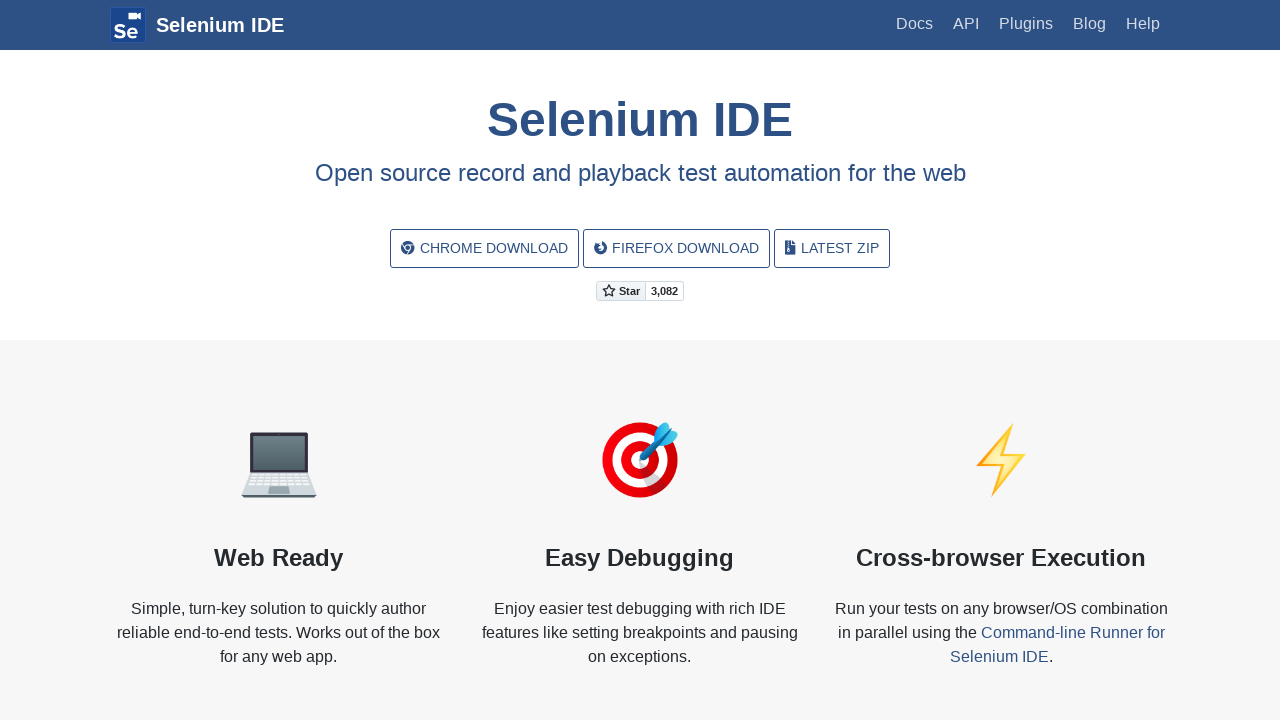